Navigates to a practice automation page and interacts with a web table to verify its structure by counting columns and rows, and retrieving text from a specific row

Starting URL: https://www.rahulshettyacademy.com/AutomationPractice/

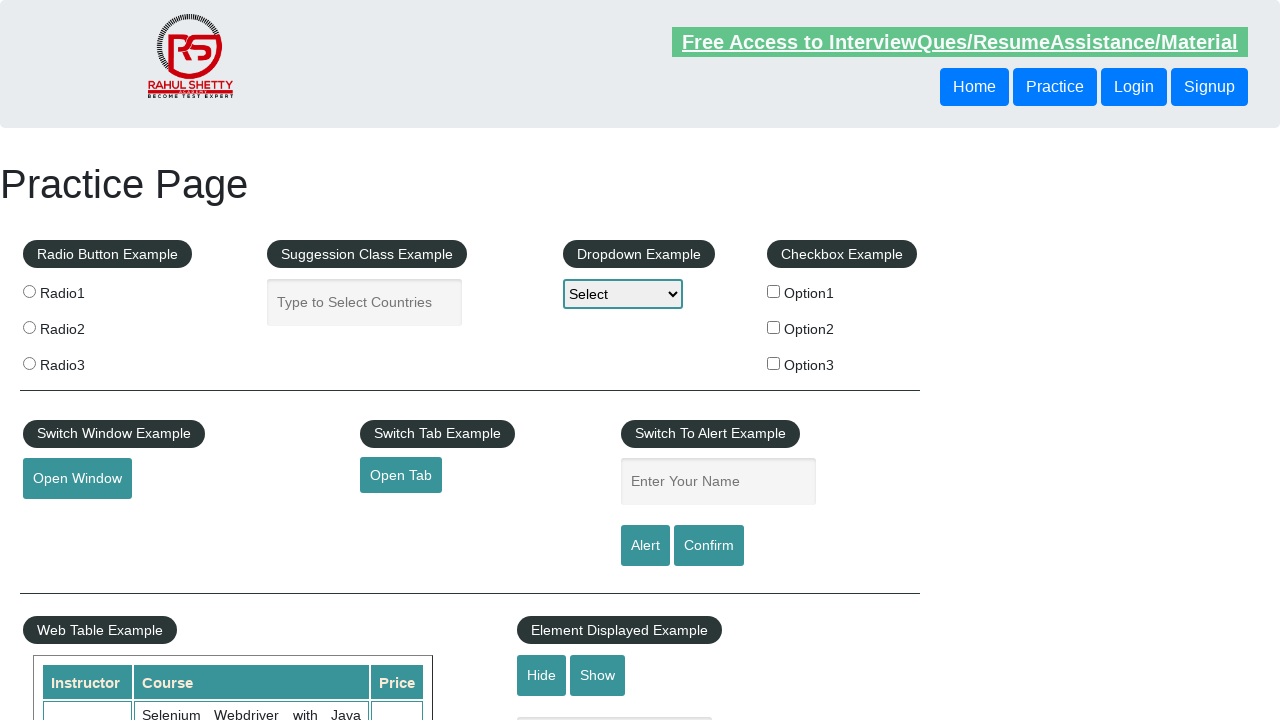

Waited for web table with name 'courses' to load
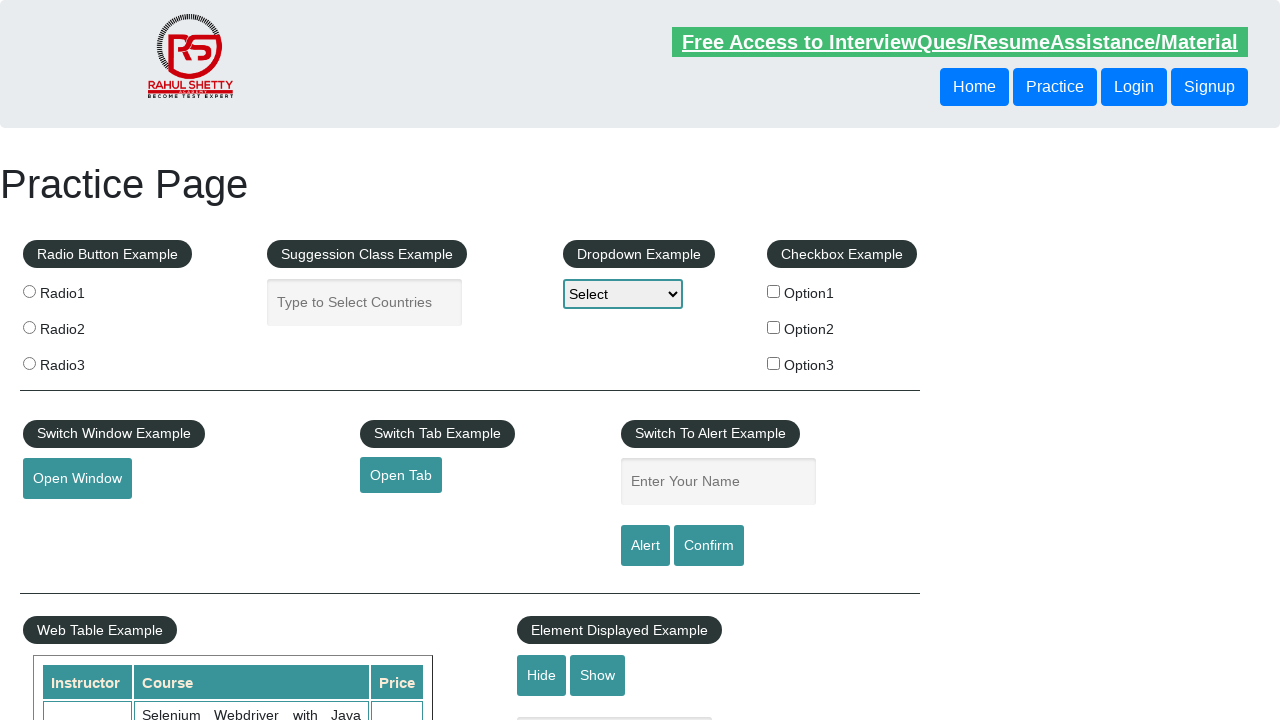

Counted table columns: 3 columns found
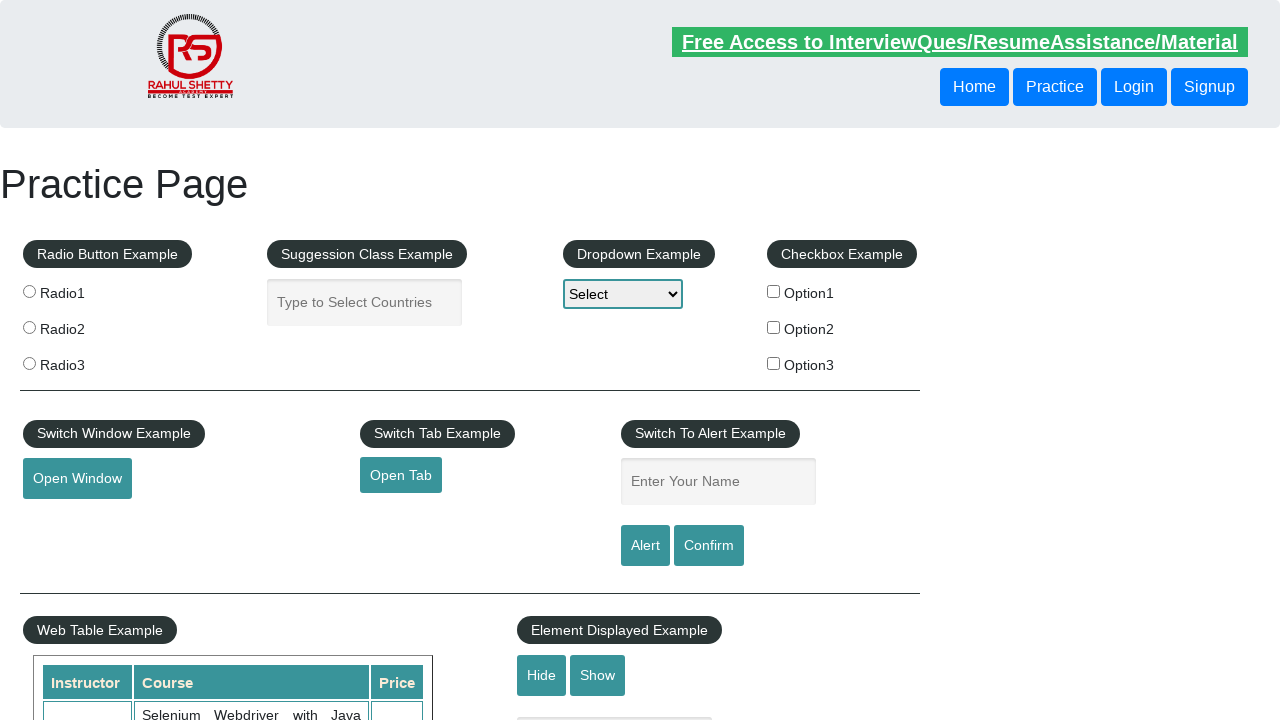

Counted table rows: 11 rows found
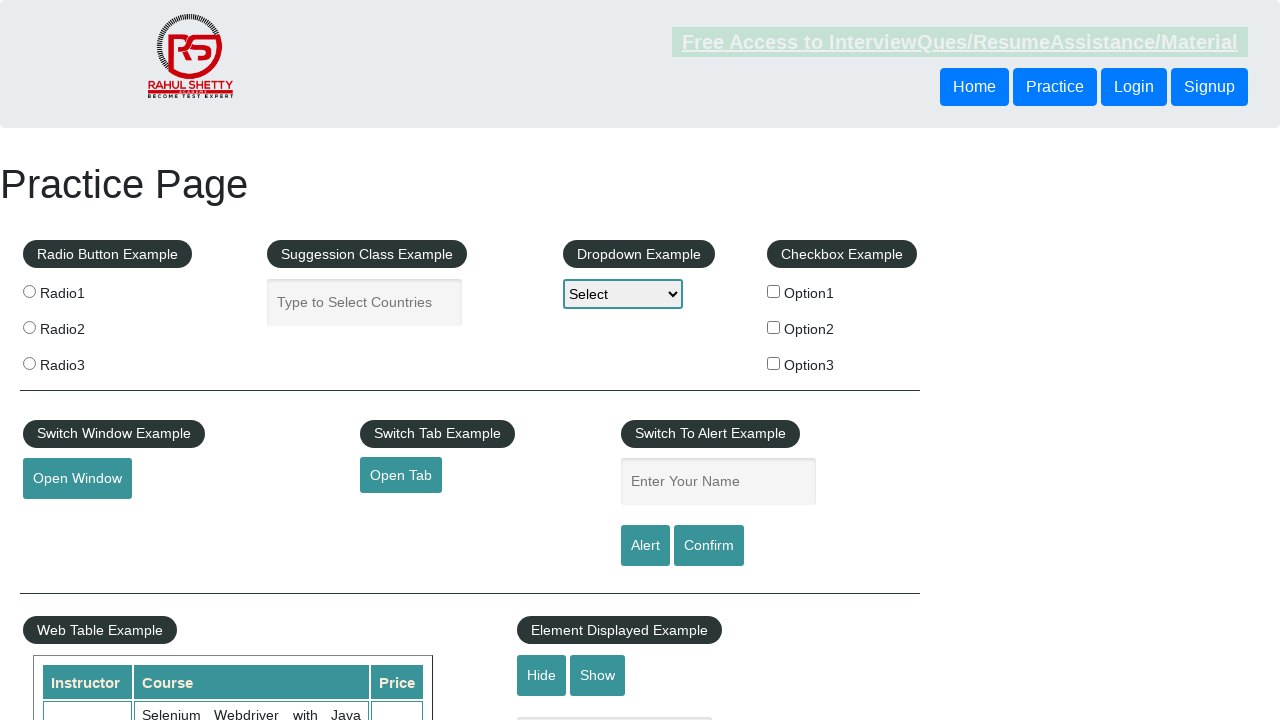

Retrieved text content from third row: '
                            Rahul Shetty
                            Learn SQL in Practical + Database Testing from Scratch
                            25
                        '
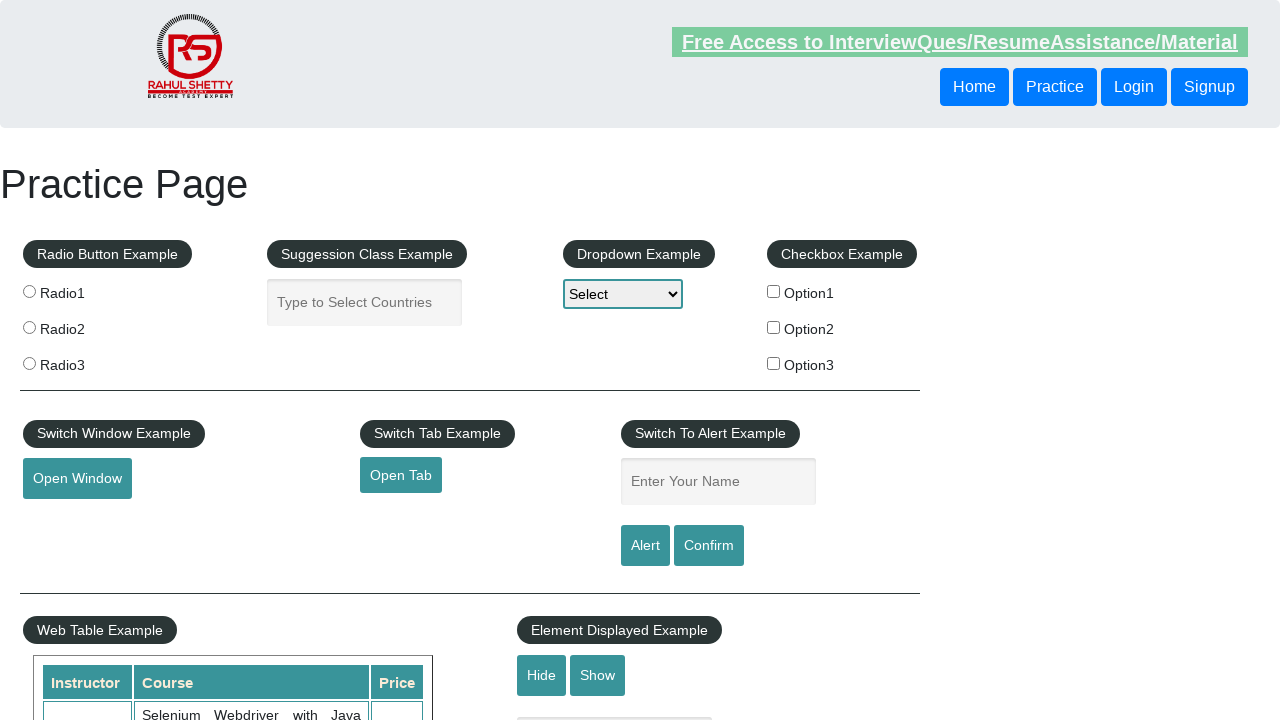

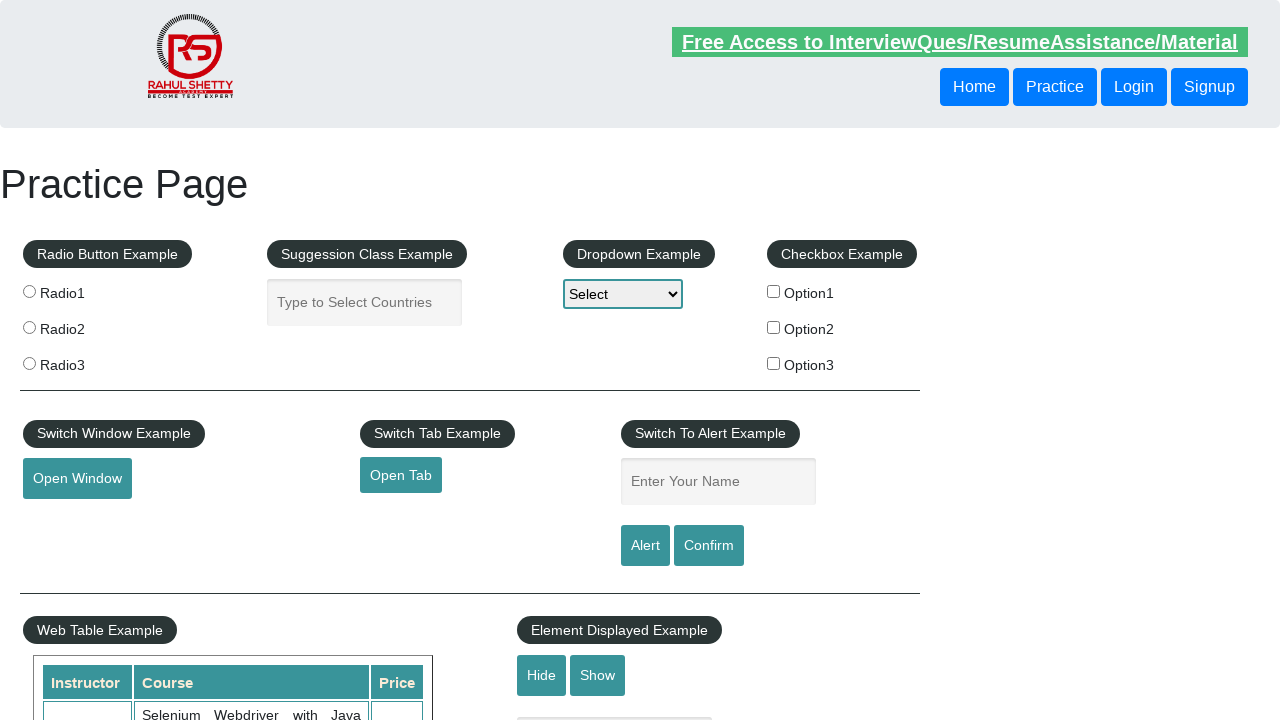